Tests Python.org search functionality by entering "pycon" in the search box and submitting the search

Starting URL: http://www.python.org

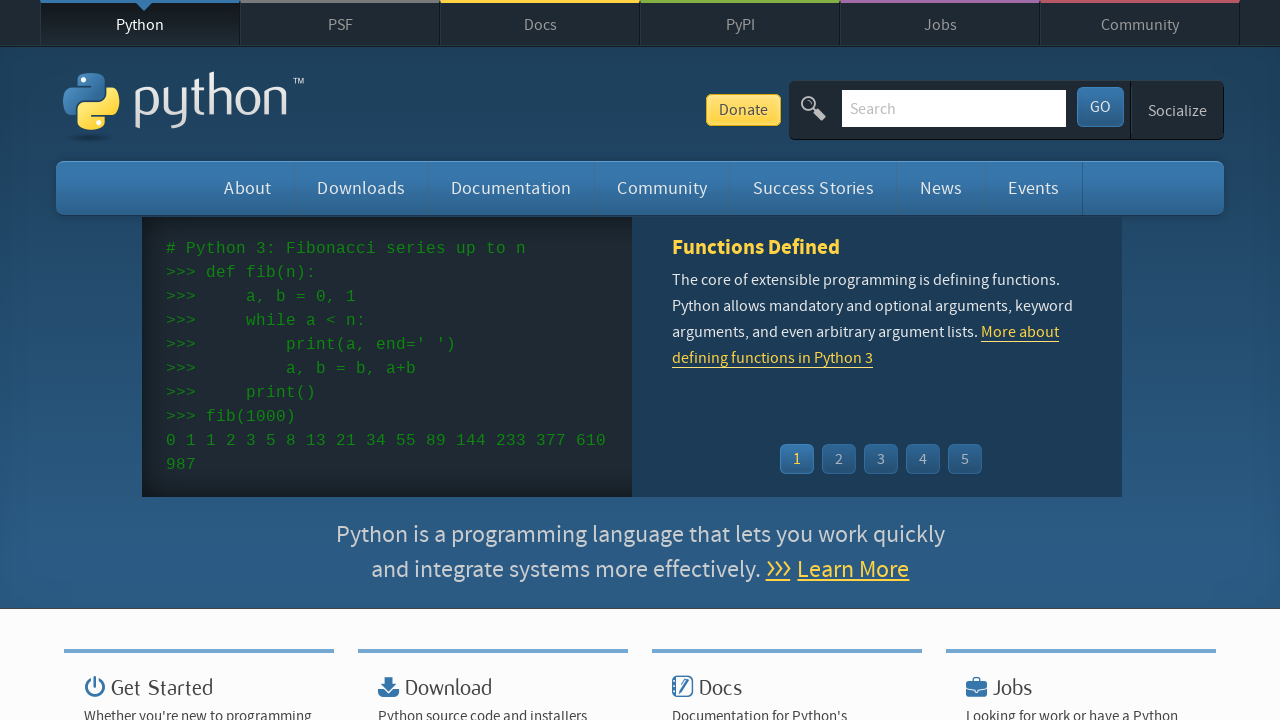

Verified page title contains 'Python'
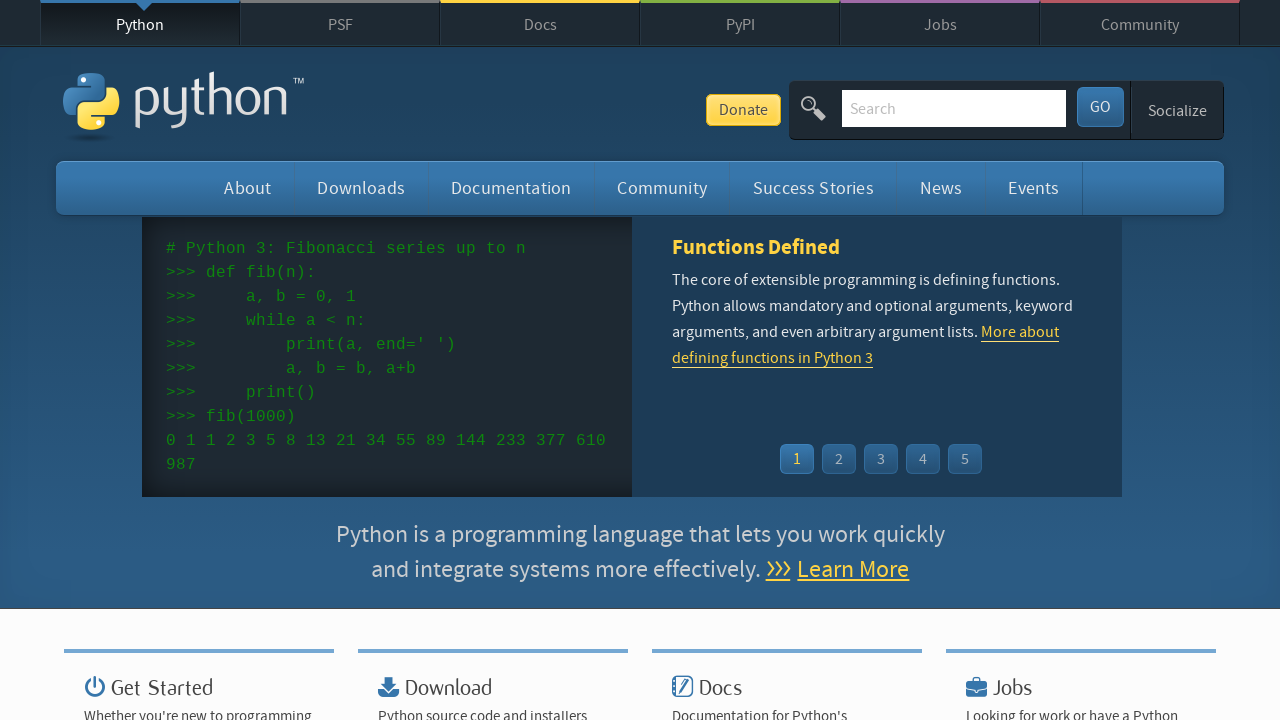

Cleared the search input field on input[name='q']
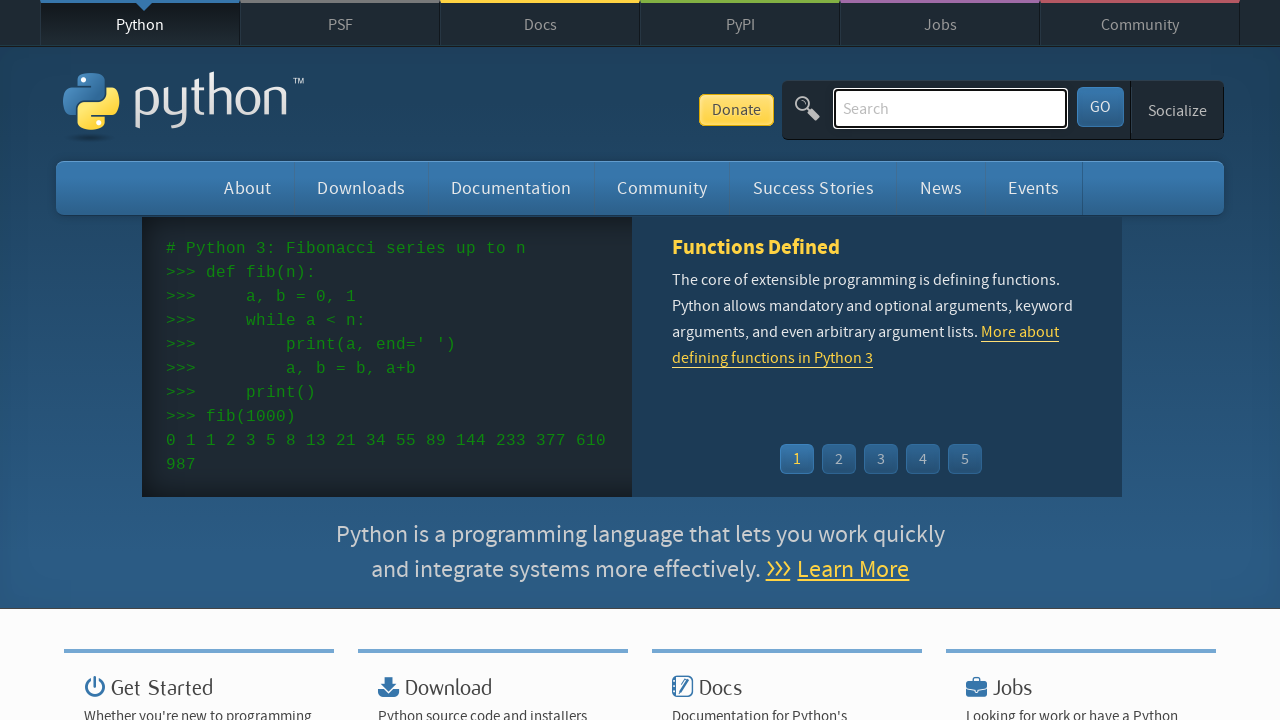

Entered 'pycon' in the search field on input[name='q']
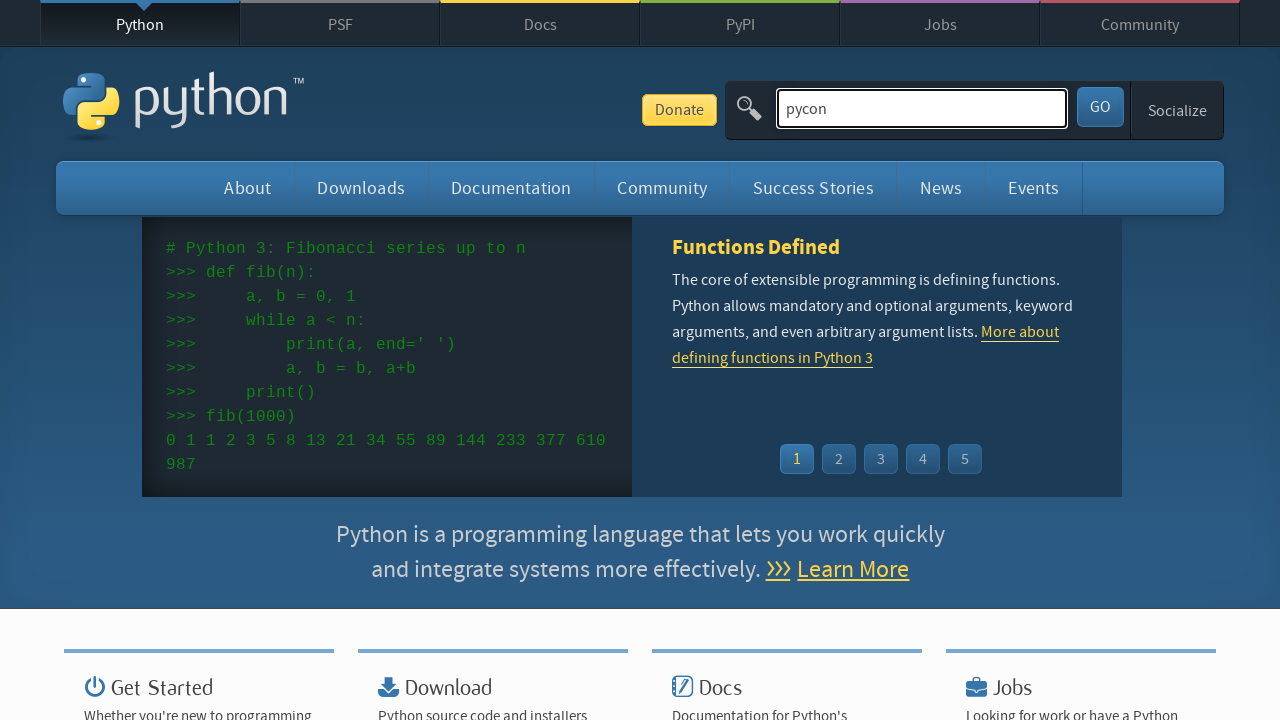

Submitted search by pressing Enter on input[name='q']
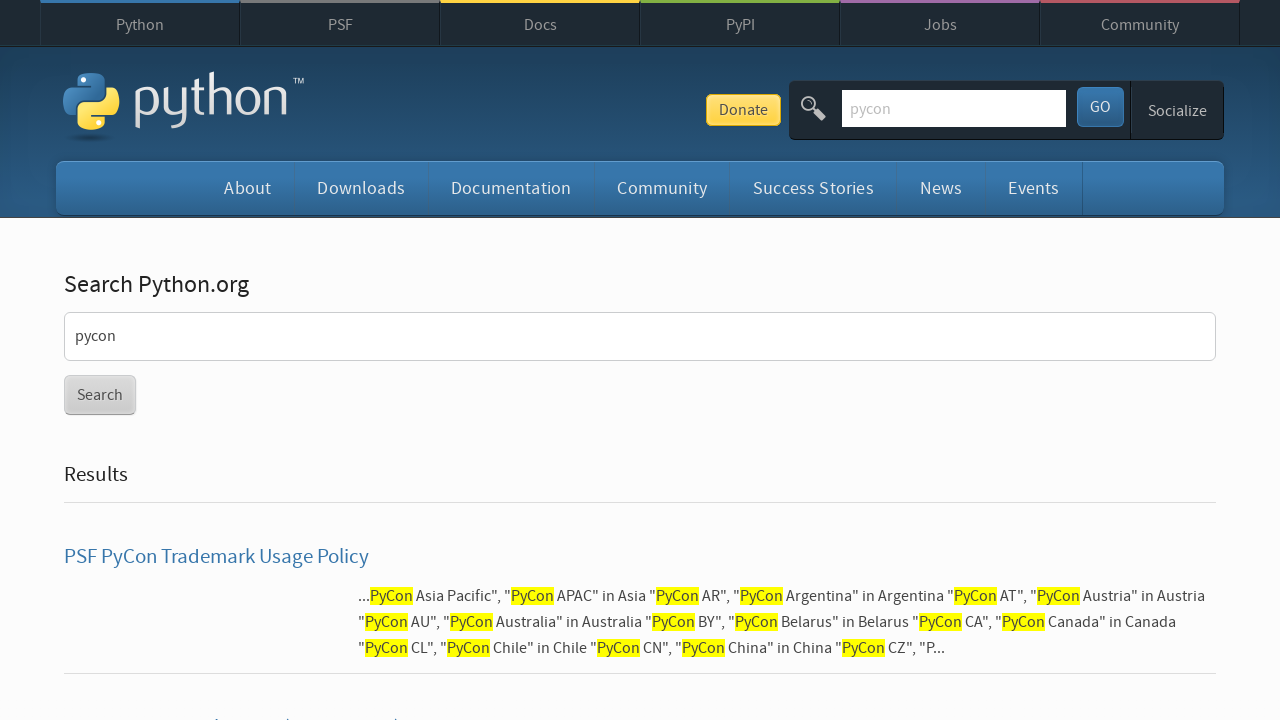

Waited for page to load (networkidle)
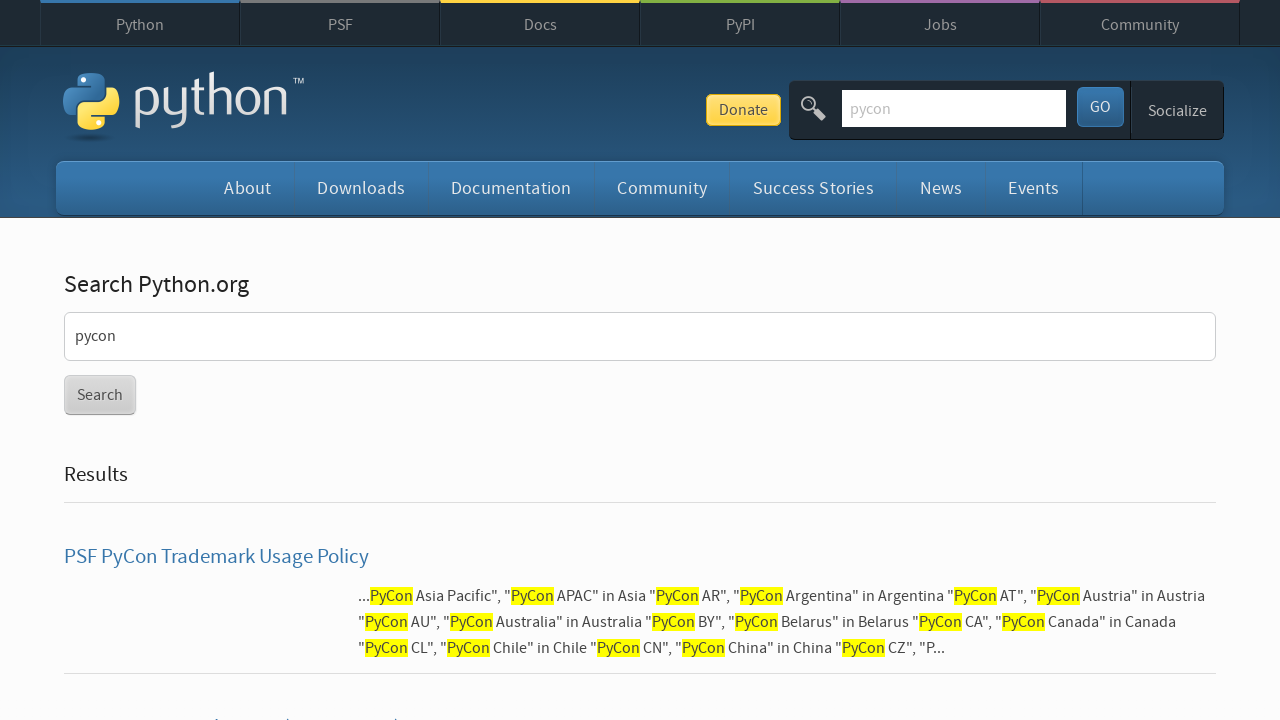

Verified search results are present (no 'No results found' message)
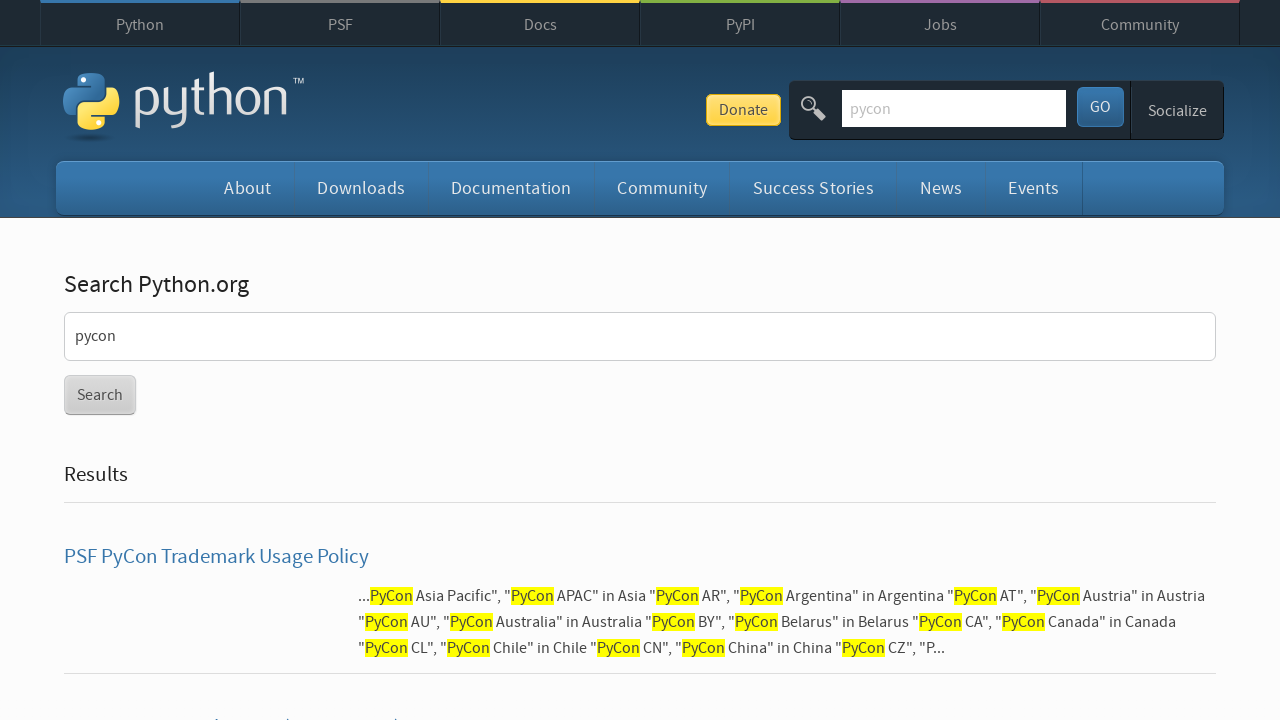

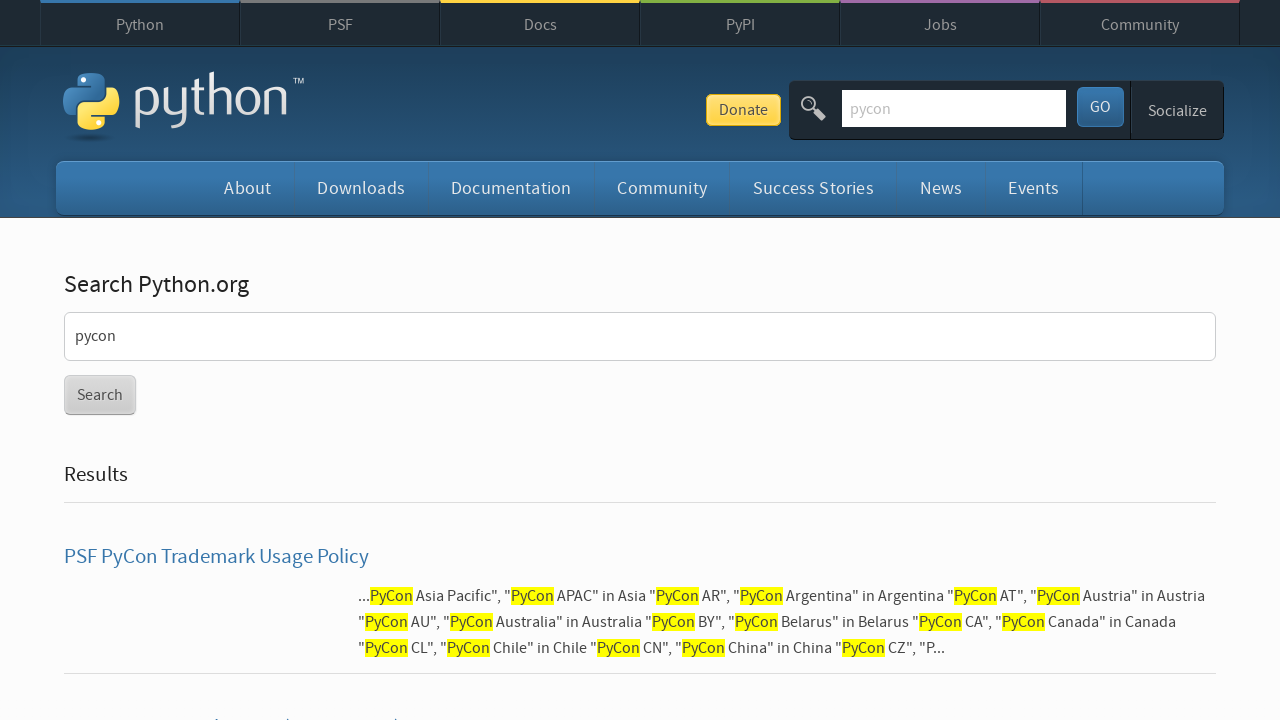